Tests handling a JavaScript confirm alert by entering text, clicking a button to trigger the alert, and accepting it

Starting URL: https://rahulshettyacademy.com/AutomationPractice/

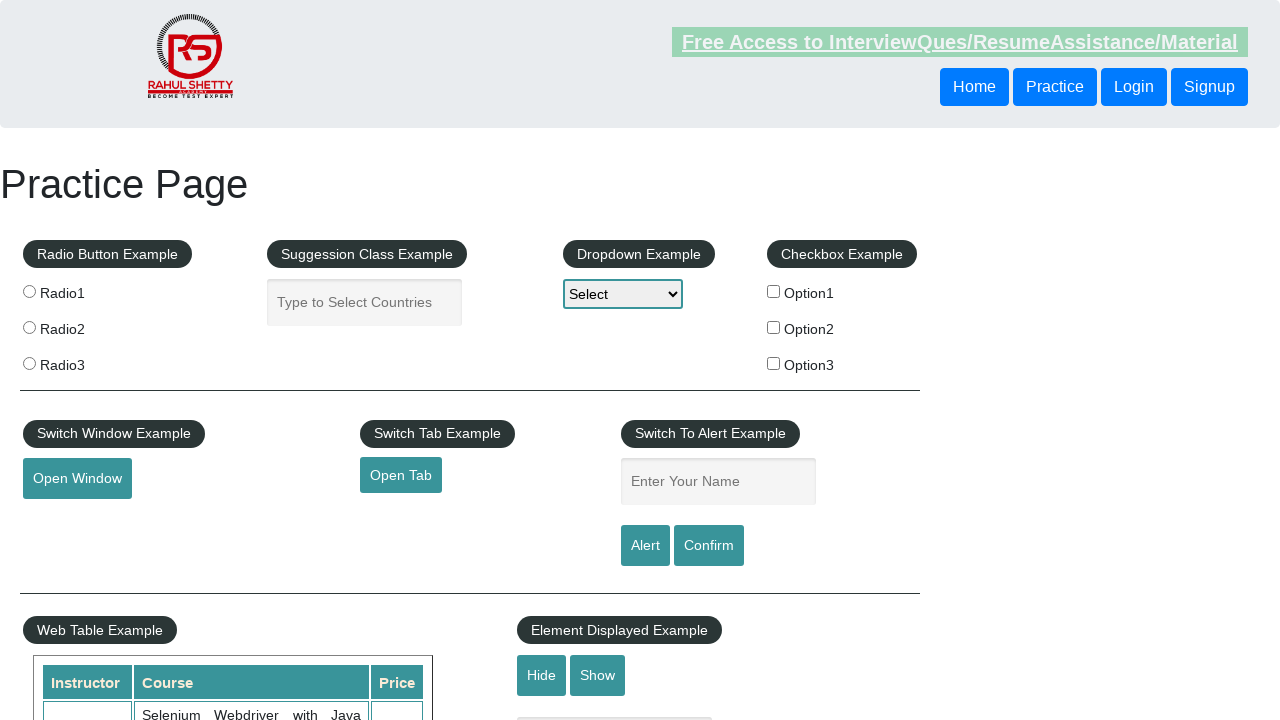

Set up dialog handler to accept alerts
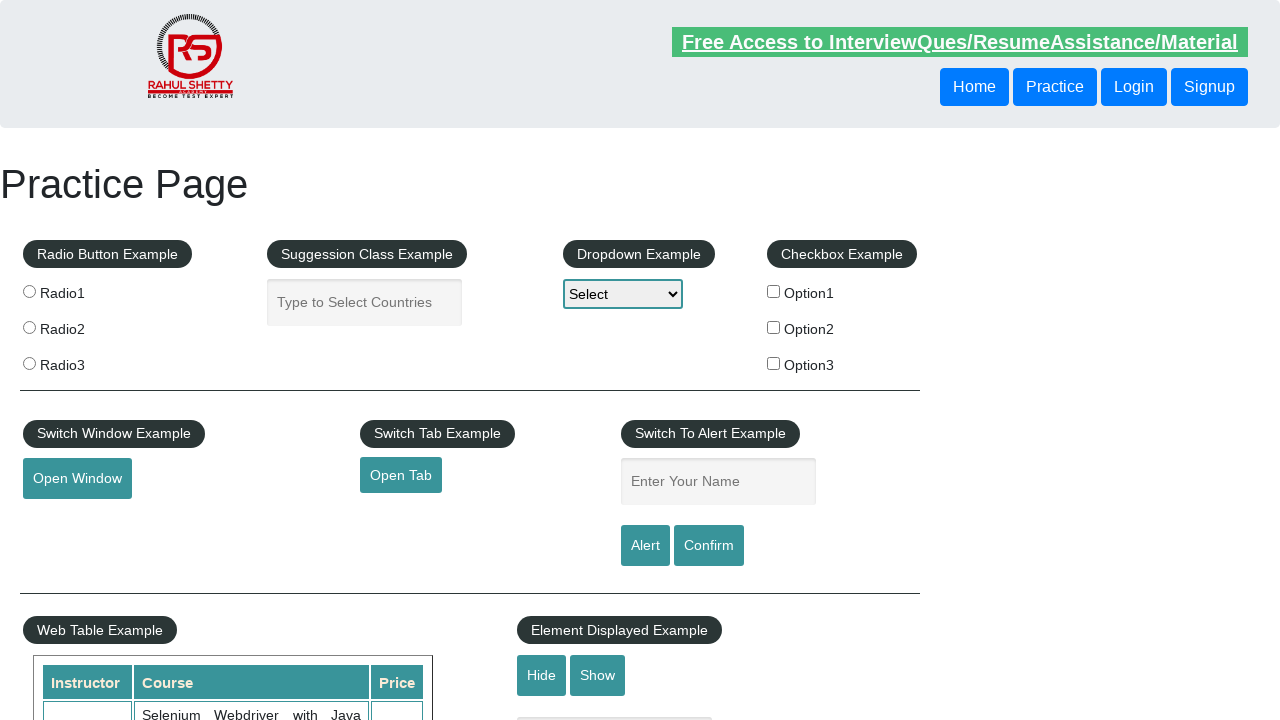

Filled name field with 'Rahul' on #name
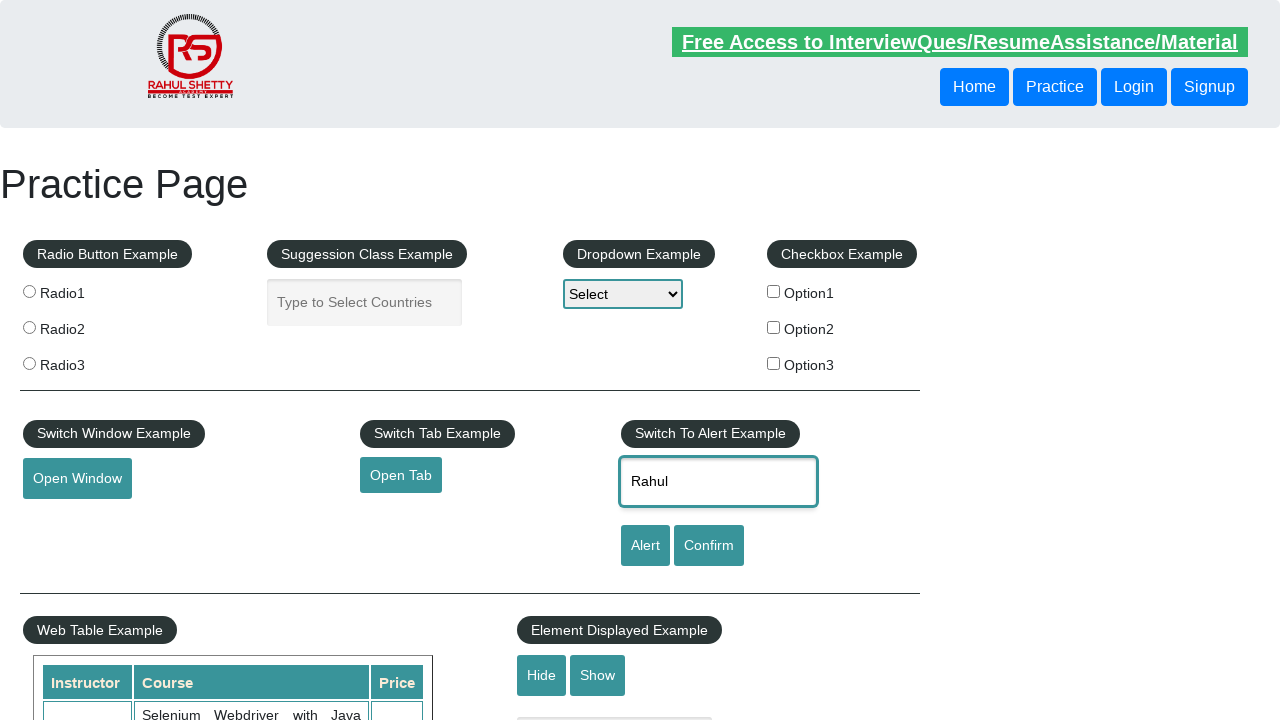

Clicked confirm button to trigger alert at (709, 546) on #confirmbtn
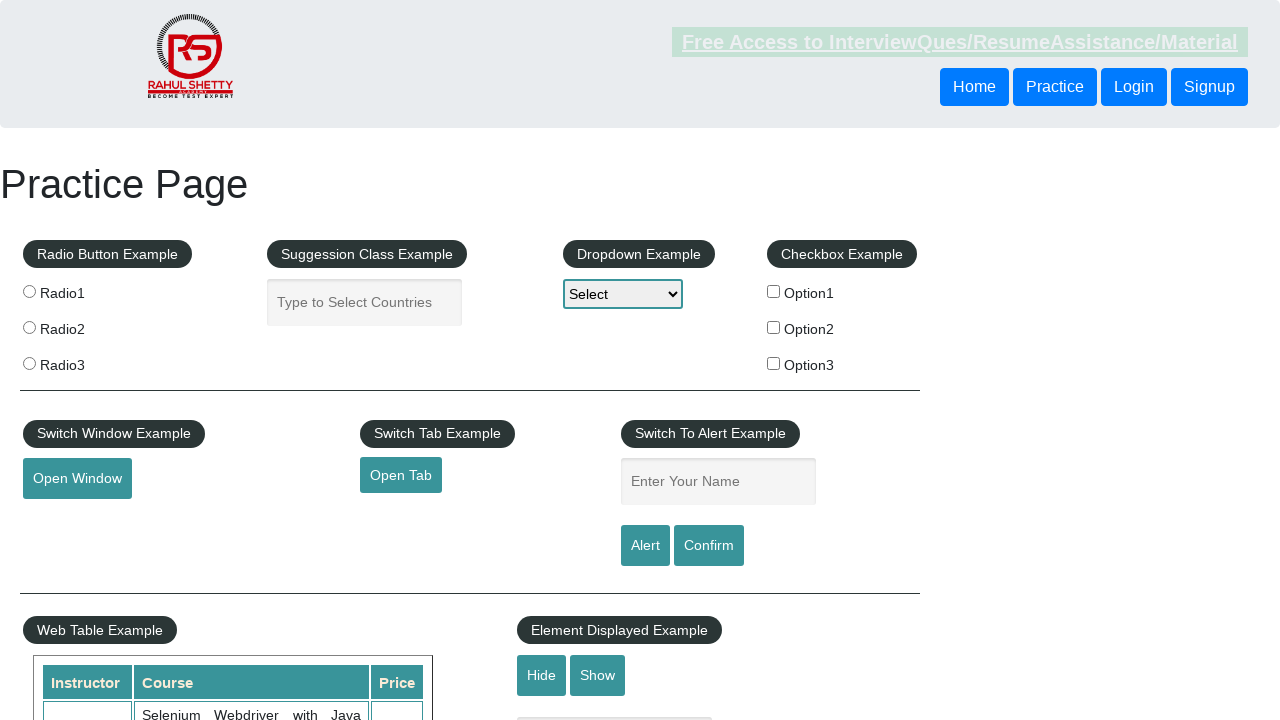

Waited for alert dialog to be handled and accepted
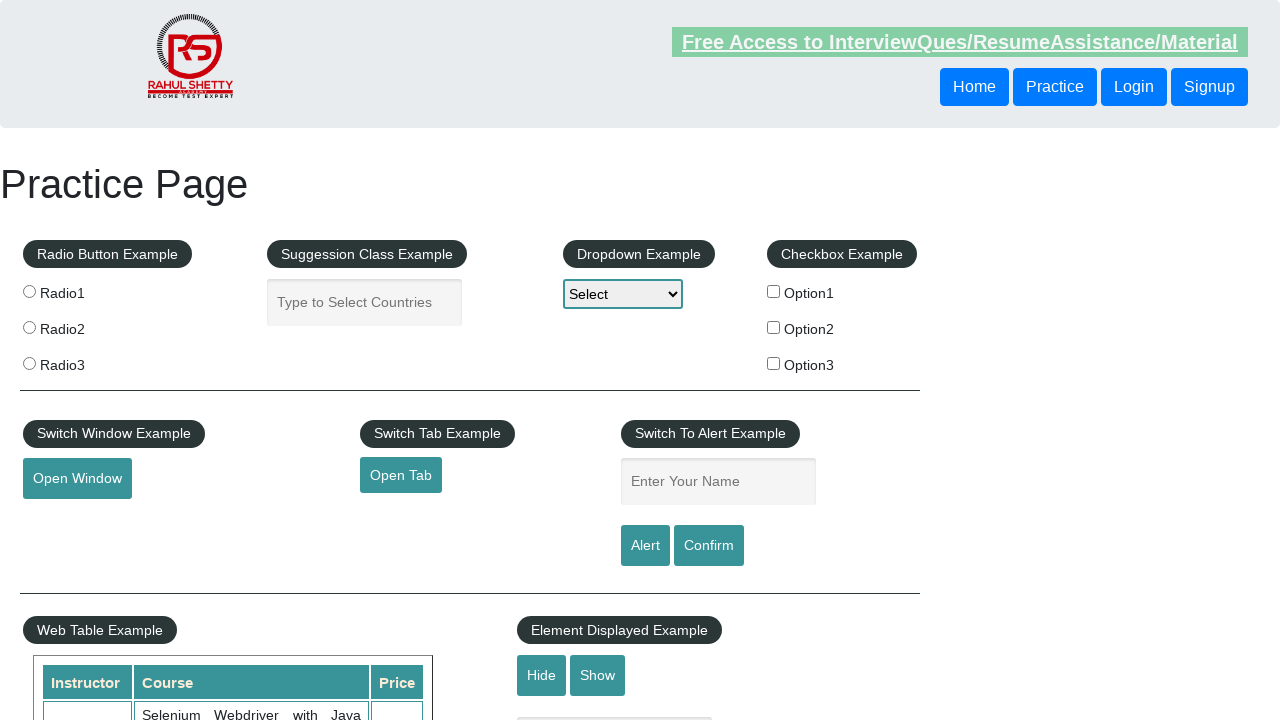

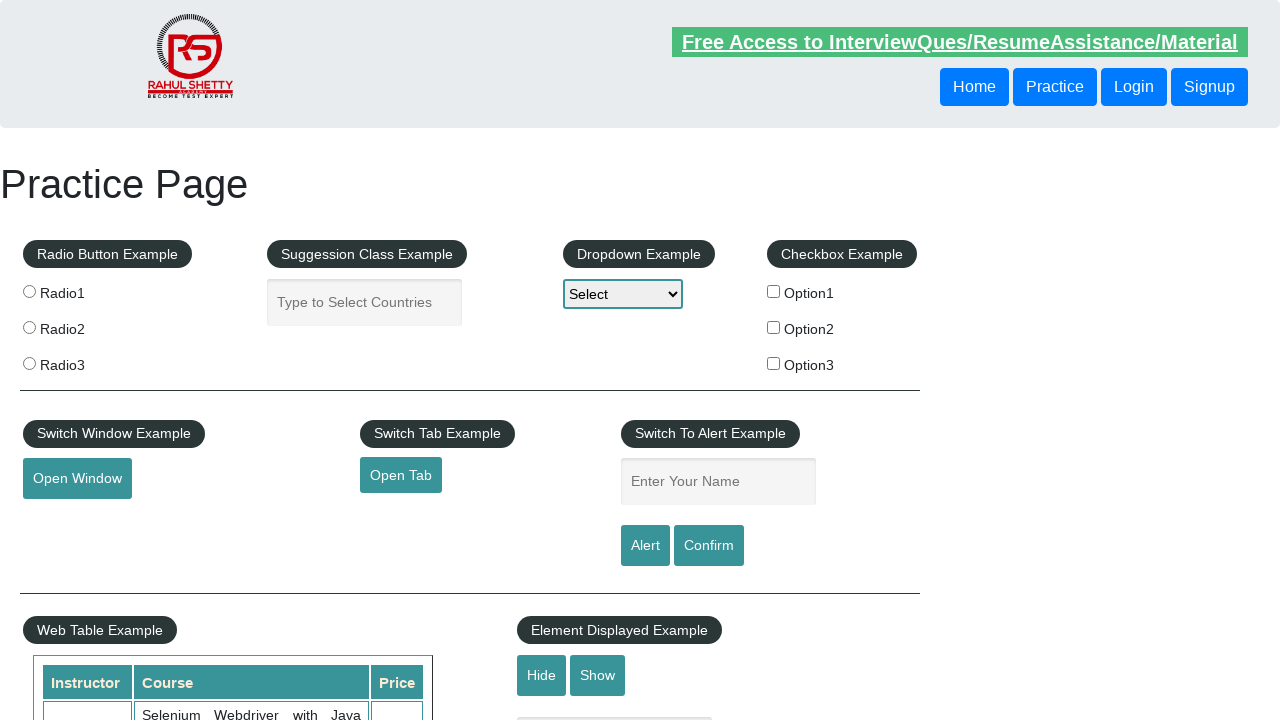